Tests shadow DOM interaction by clicking a button inside a shadow root element and verifying that an image becomes visible.

Starting URL: https://keybooks.ro/events_calendar/

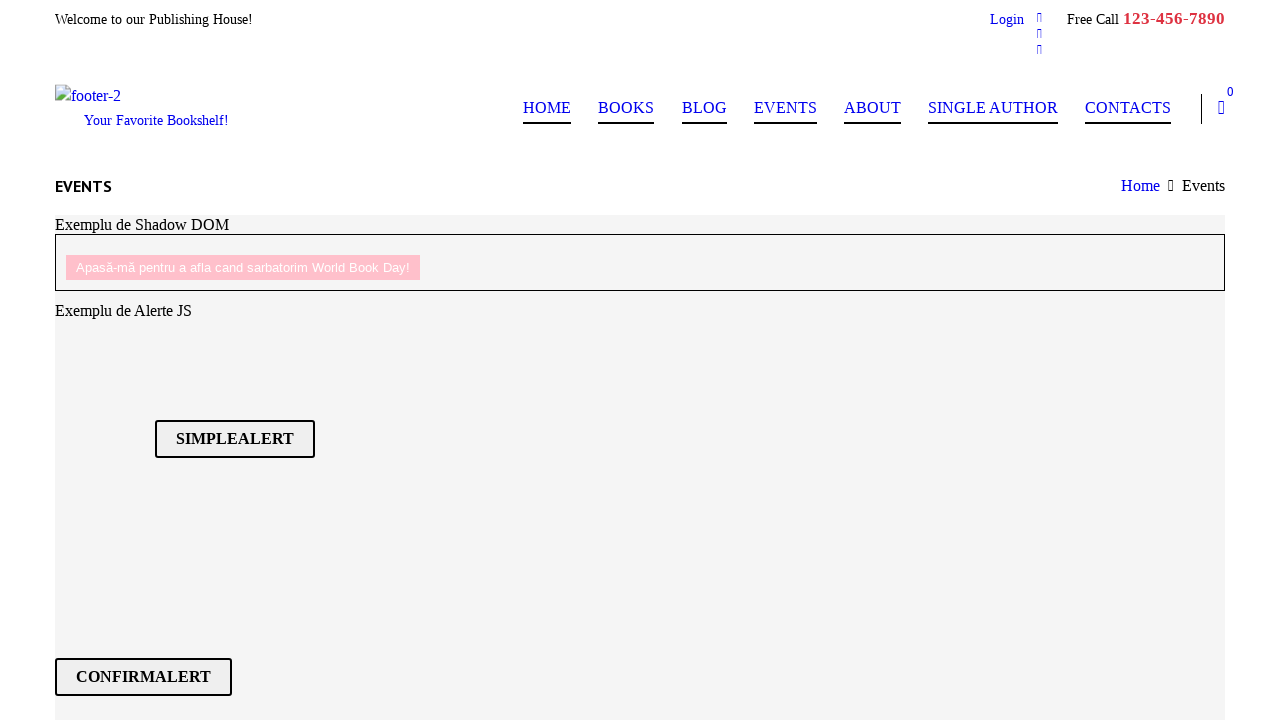

Located shadow DOM host element
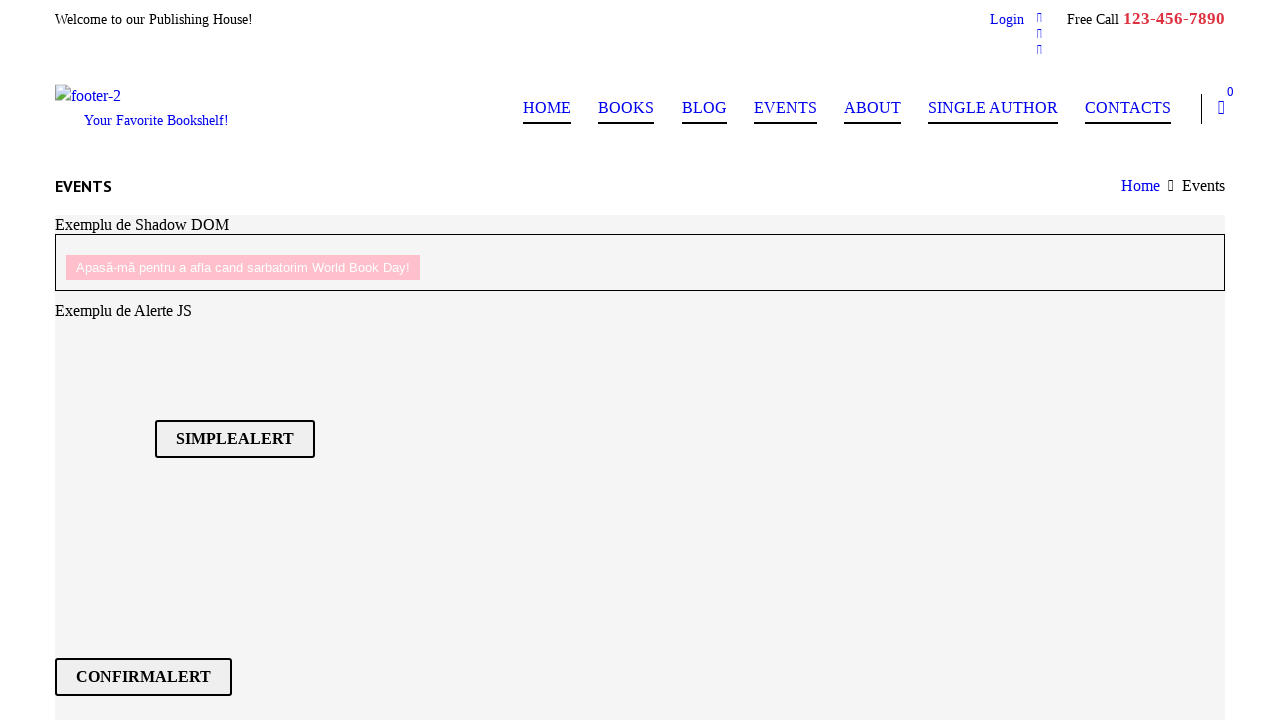

Located button element inside shadow DOM
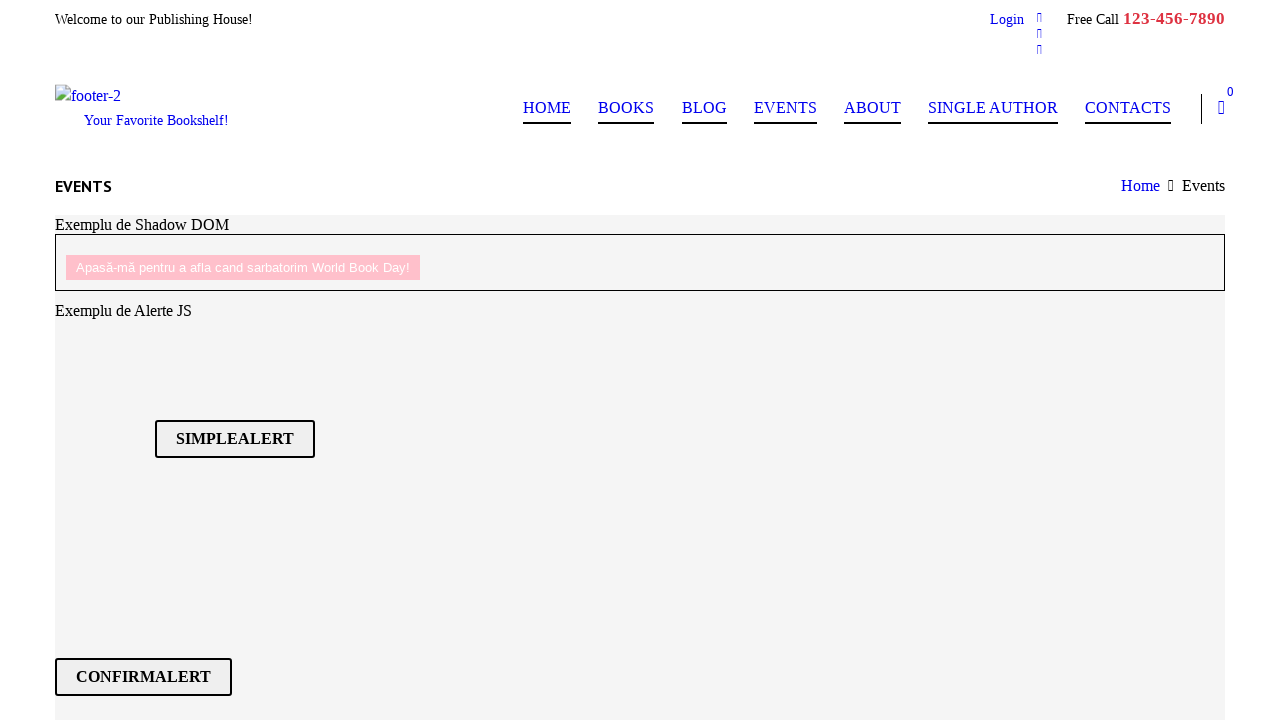

Clicked button inside shadow DOM at (243, 267) on div#shadow-host >> div.shadow-element > button
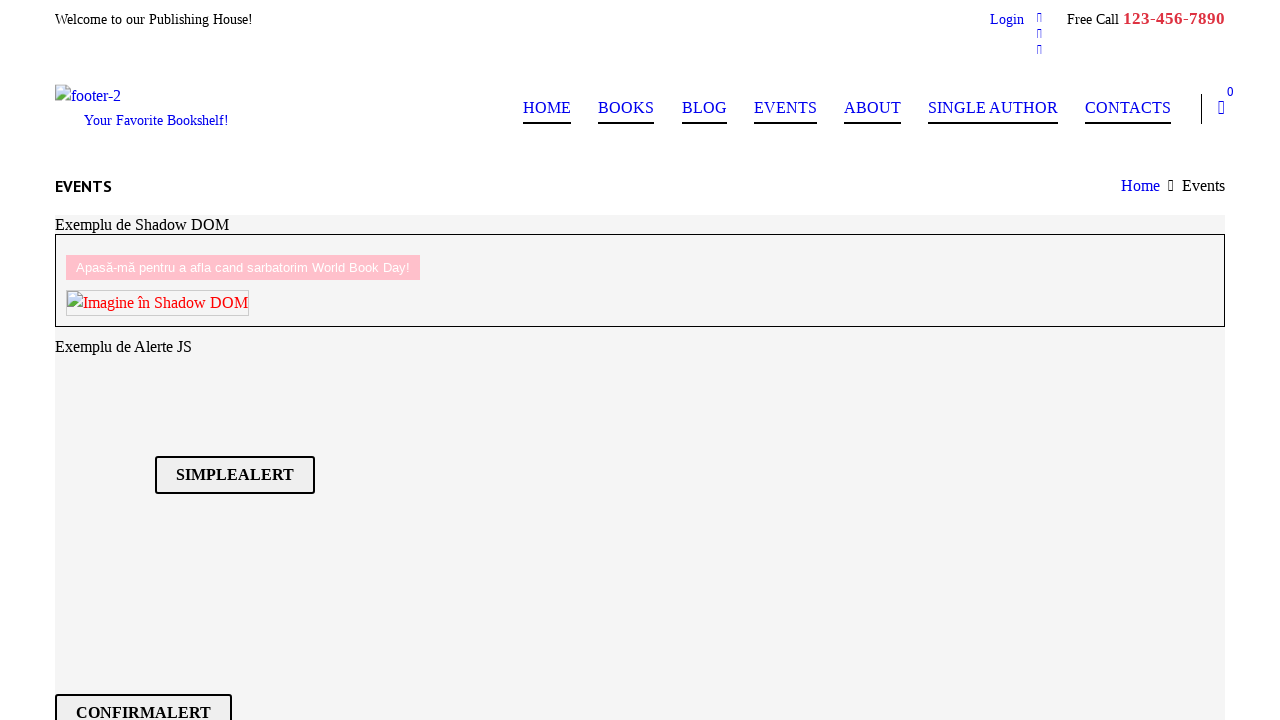

Located book day picture image element inside shadow DOM
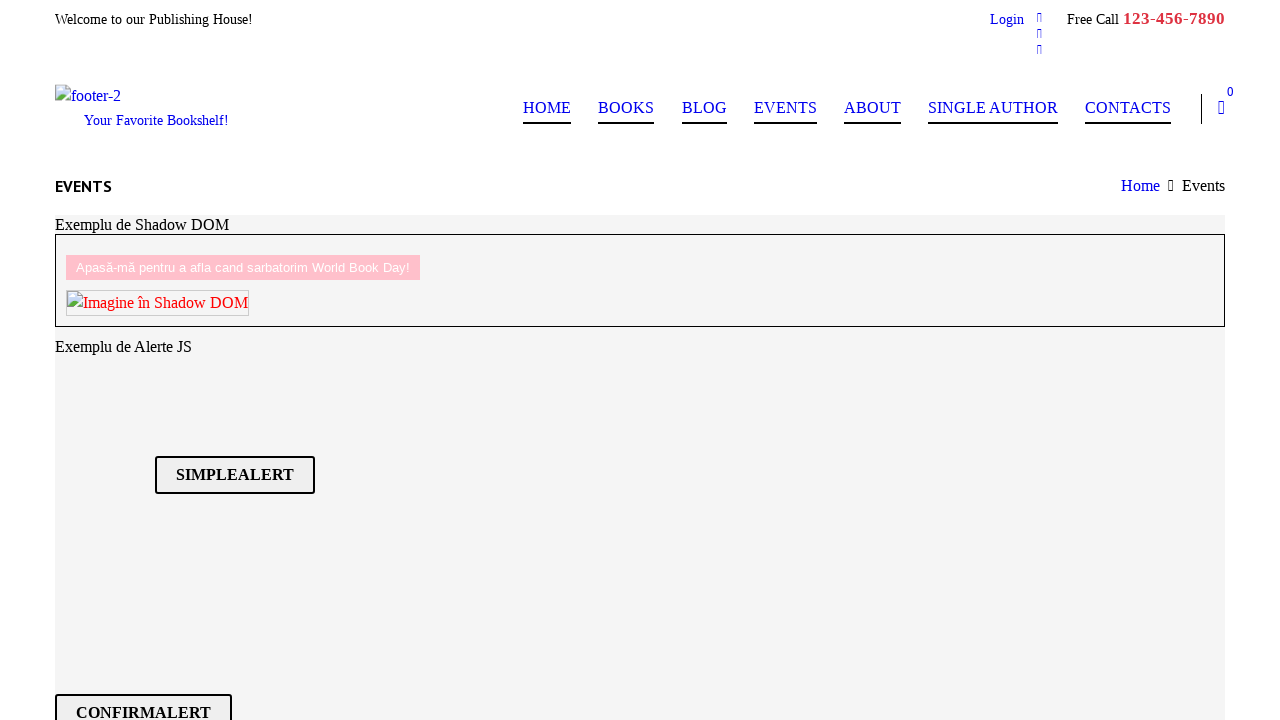

Book day picture became visible after button click
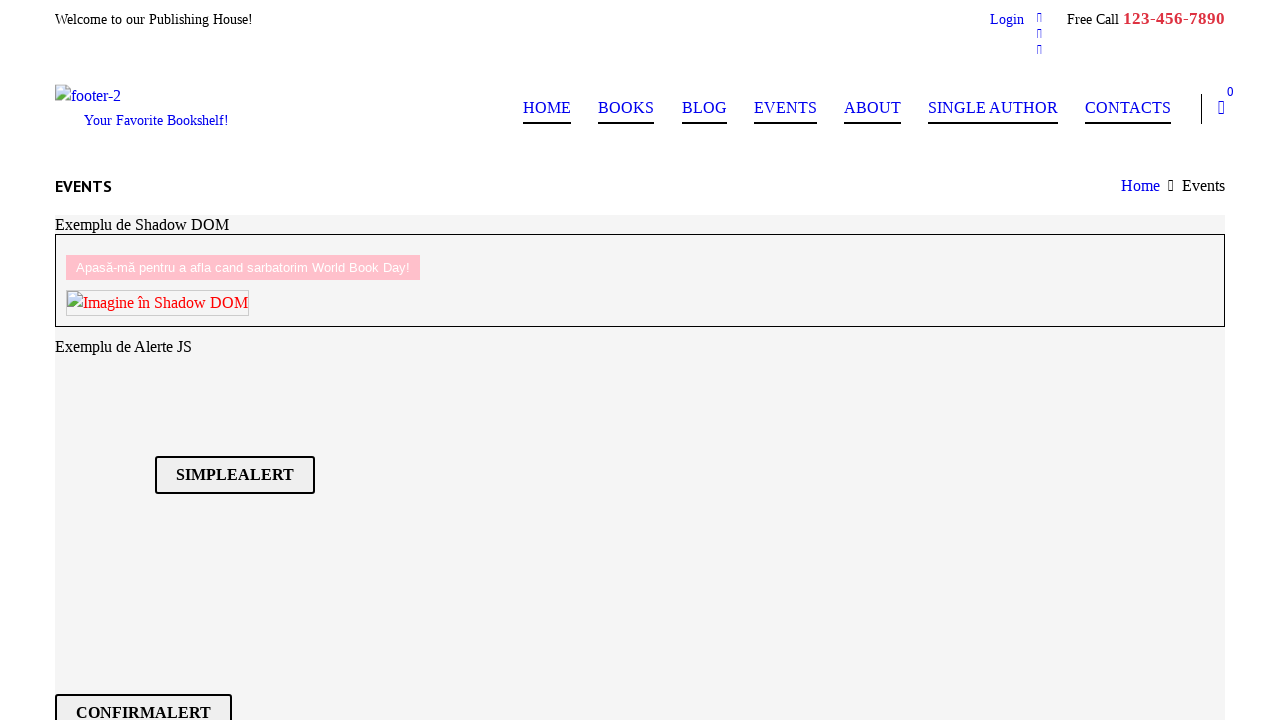

Verified book day picture is visible - assertion passed
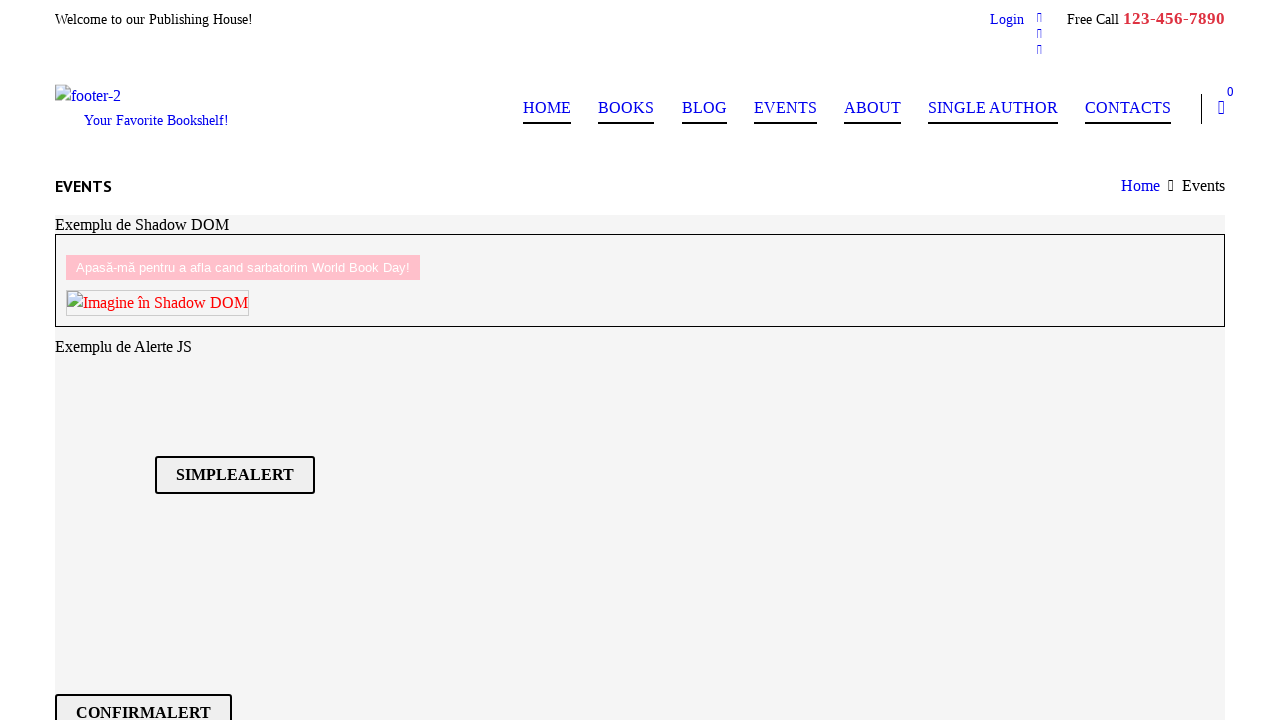

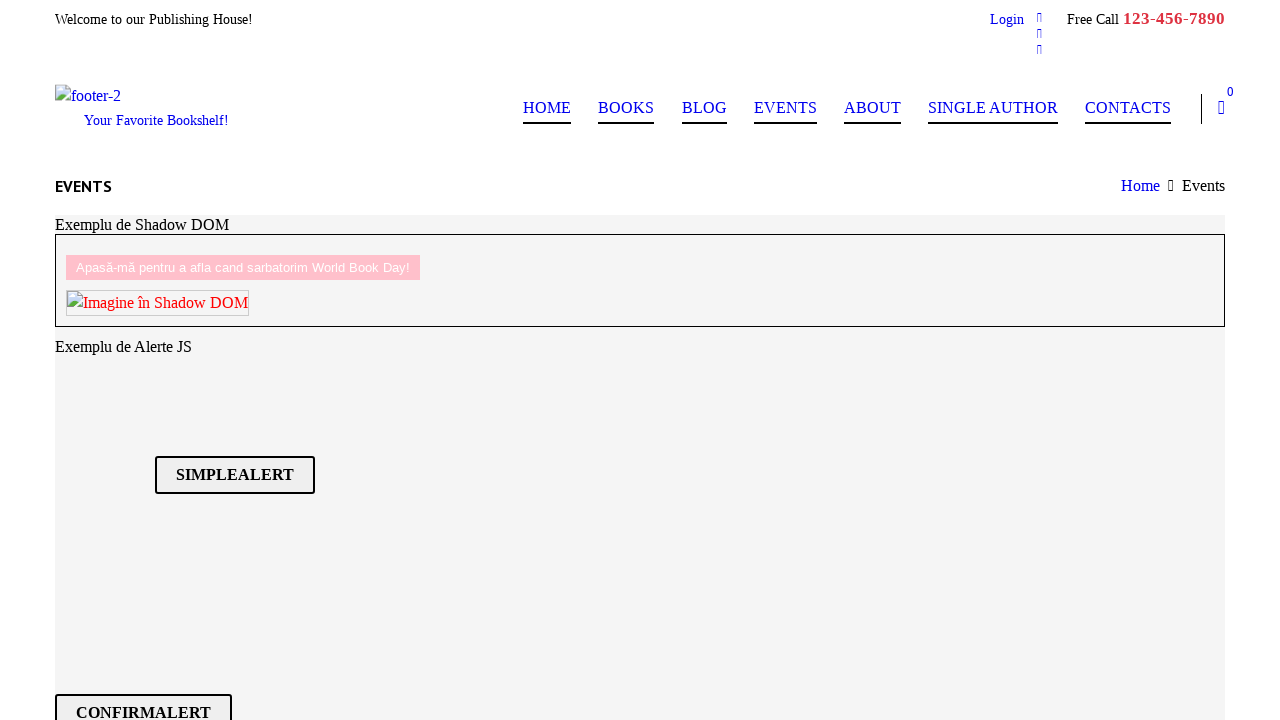